Tests alert handling functionality by triggering different types of alerts and interacting with them

Starting URL: https://rahulshettyacademy.com/AutomationPractice/

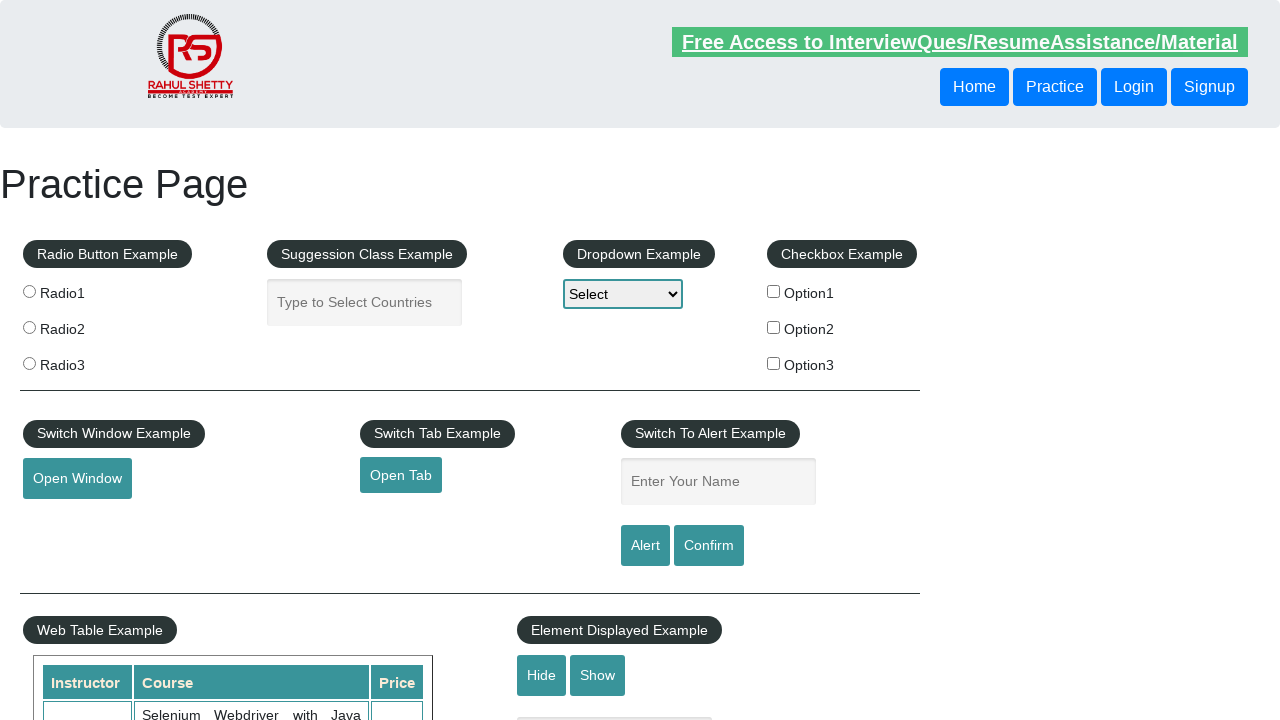

Entered 'meow' in the name text field on #name
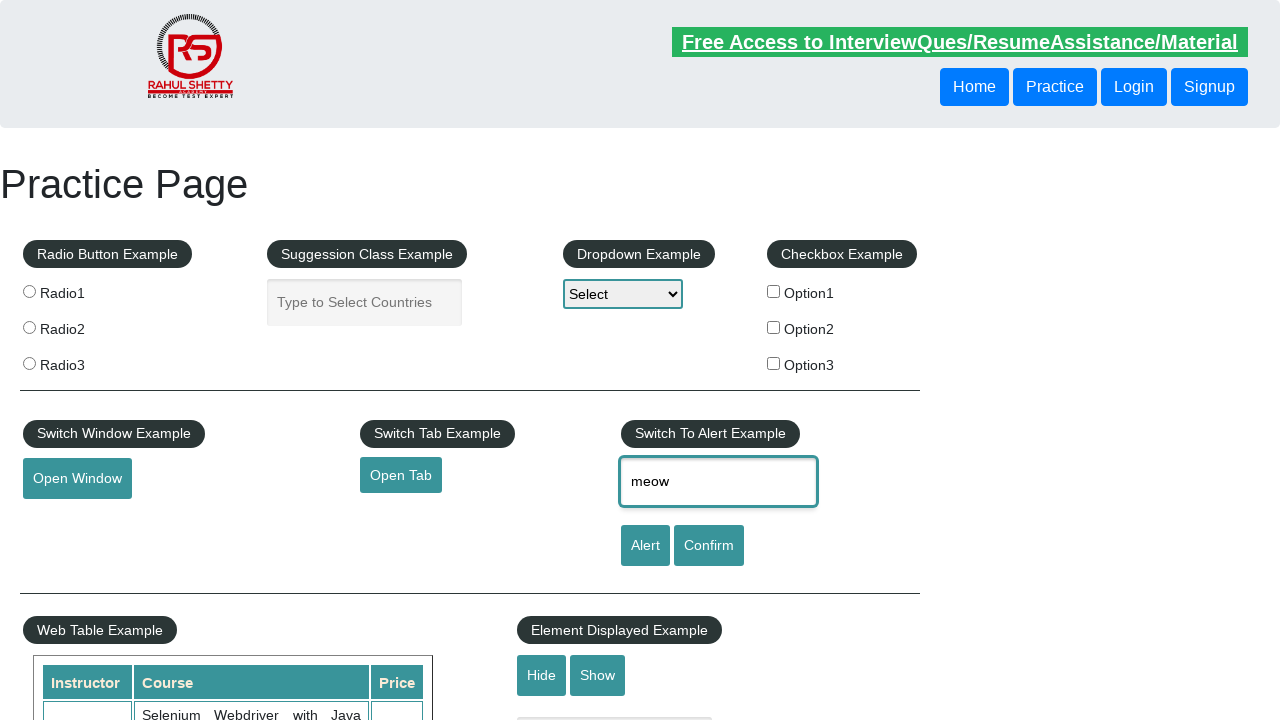

Clicked alert button to trigger simple alert at (645, 546) on #alertbtn
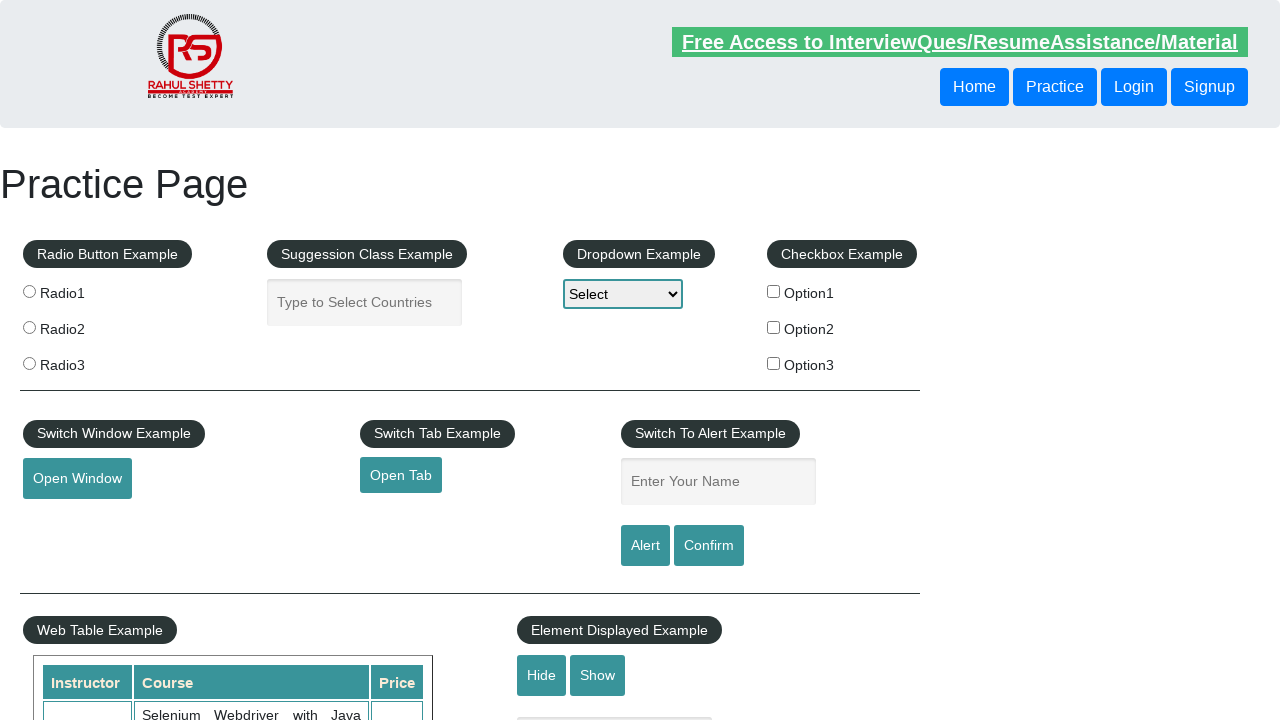

Accepted the alert dialog
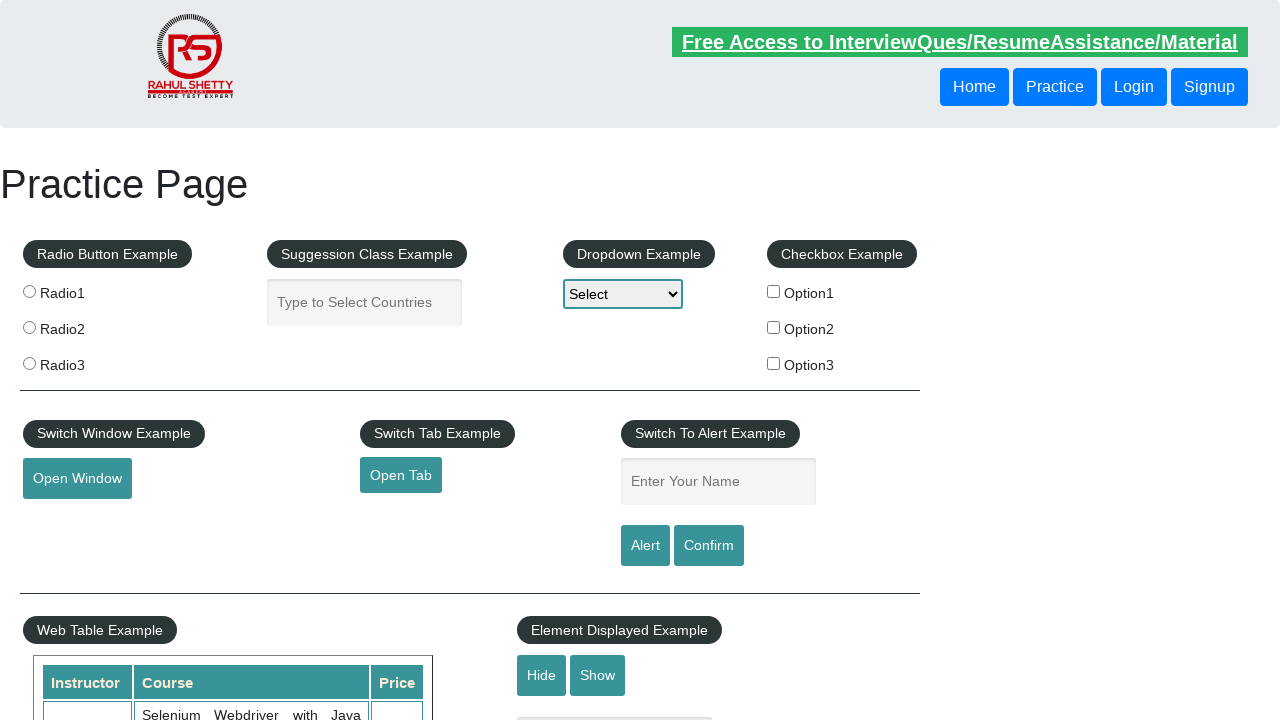

Clicked confirm button to trigger confirmation dialog at (709, 546) on #confirmbtn
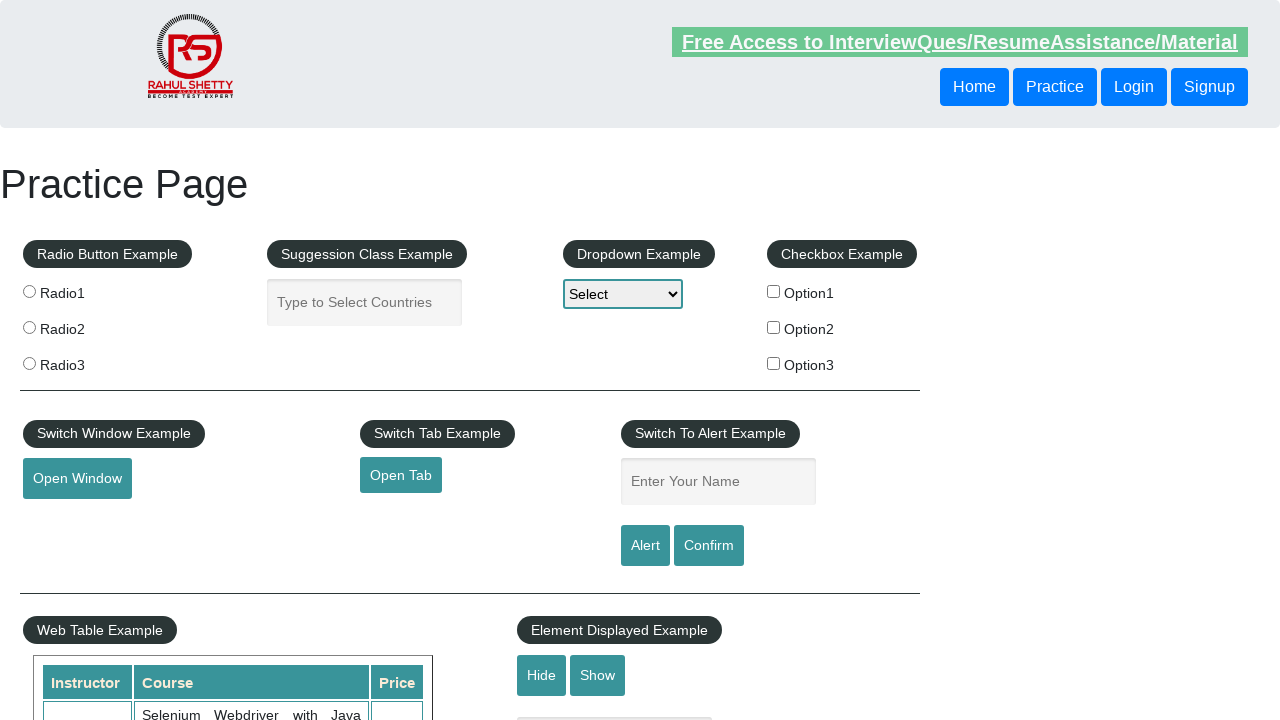

Dismissed the confirmation dialog
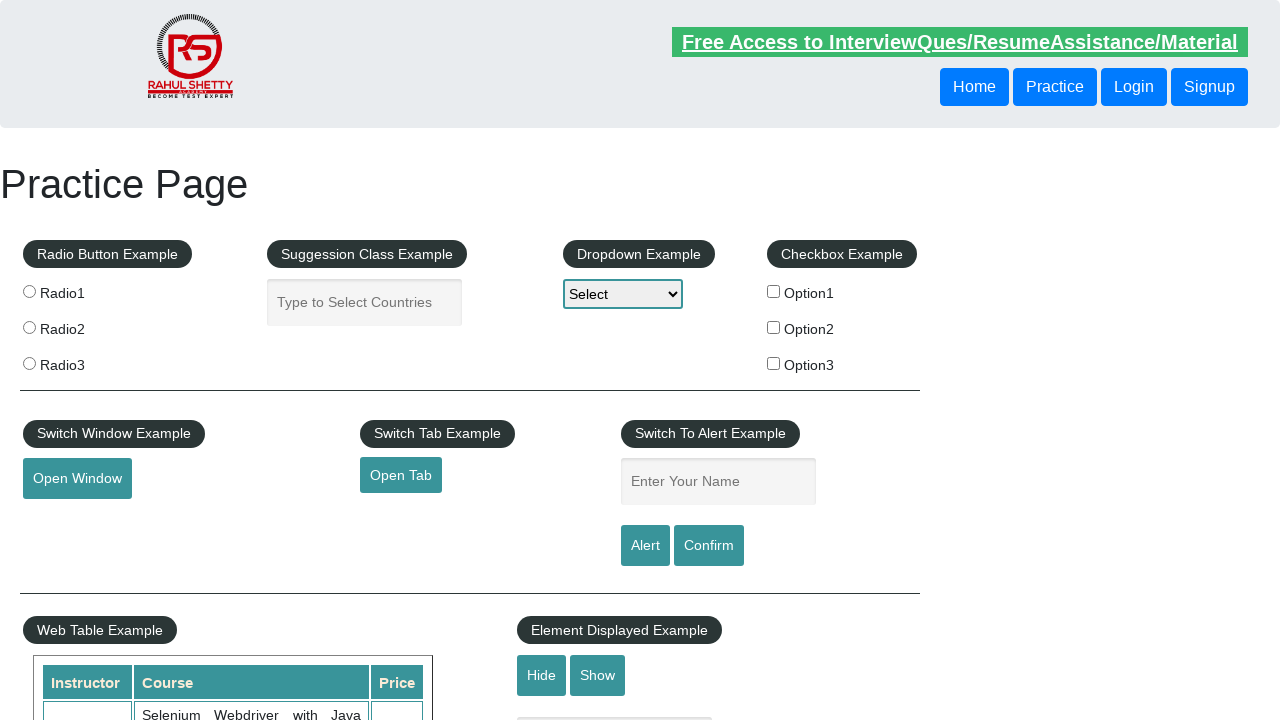

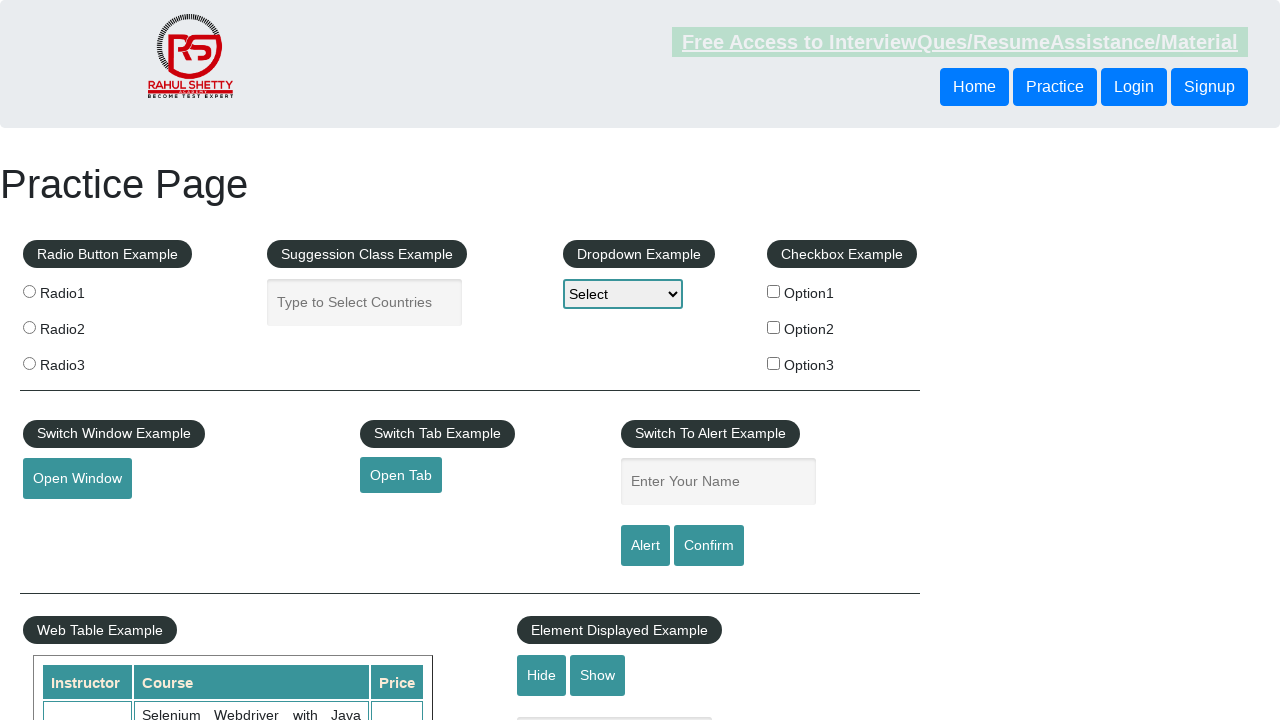